Tests lastName field validation with emoji characters

Starting URL: https://buggy.justtestit.org/register

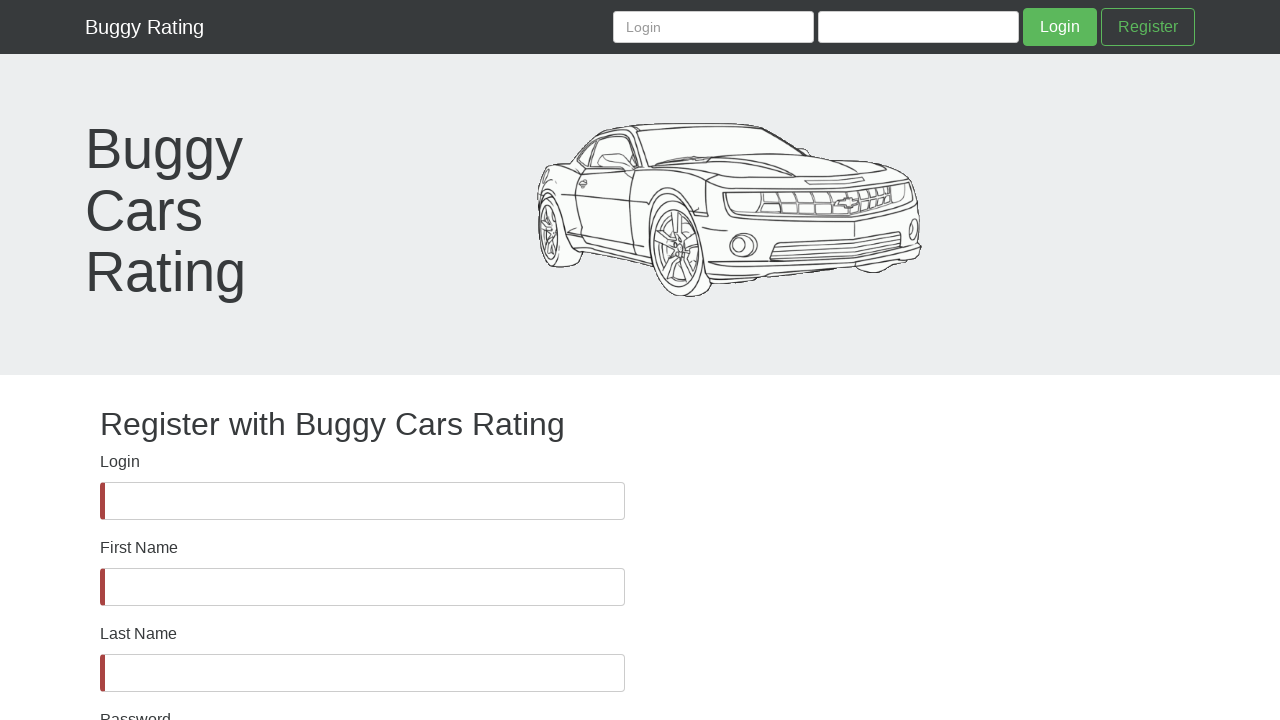

lastName field is visible
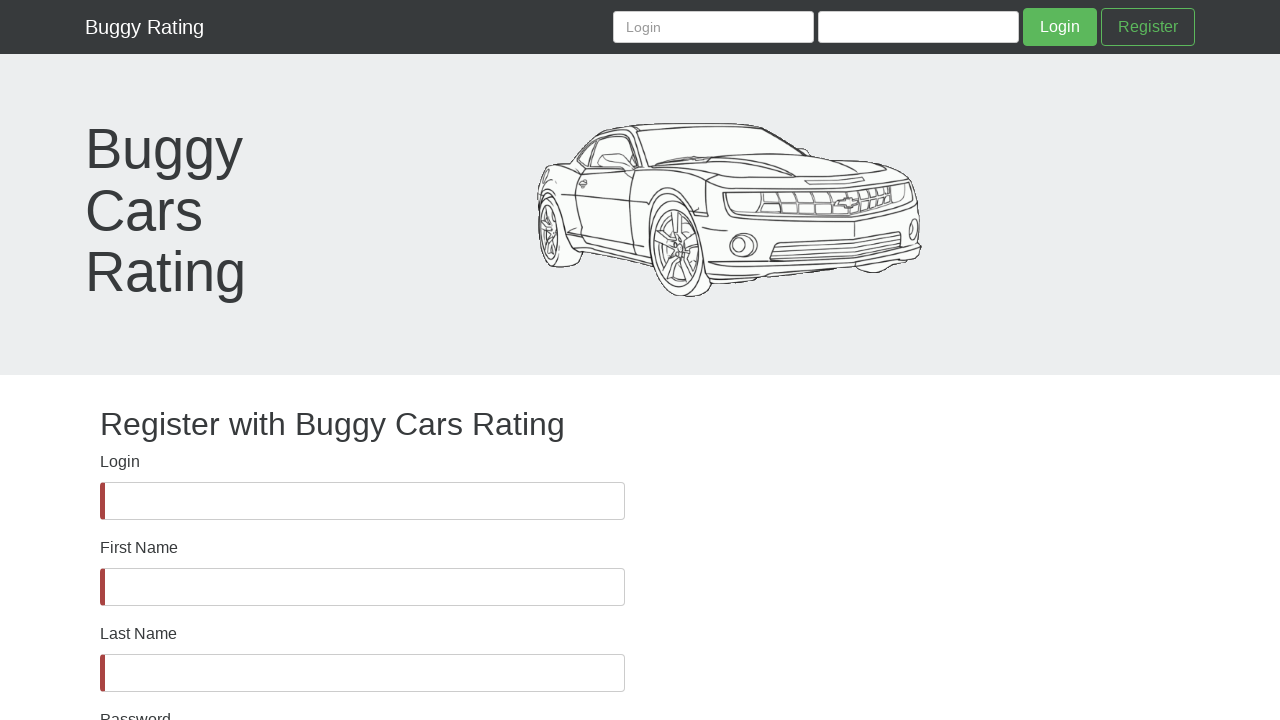

Filled lastName field with emoji characters: 😎✌😎✌🤷‍♀️😎✌🤷‍♀️😎😎😎 on #lastName
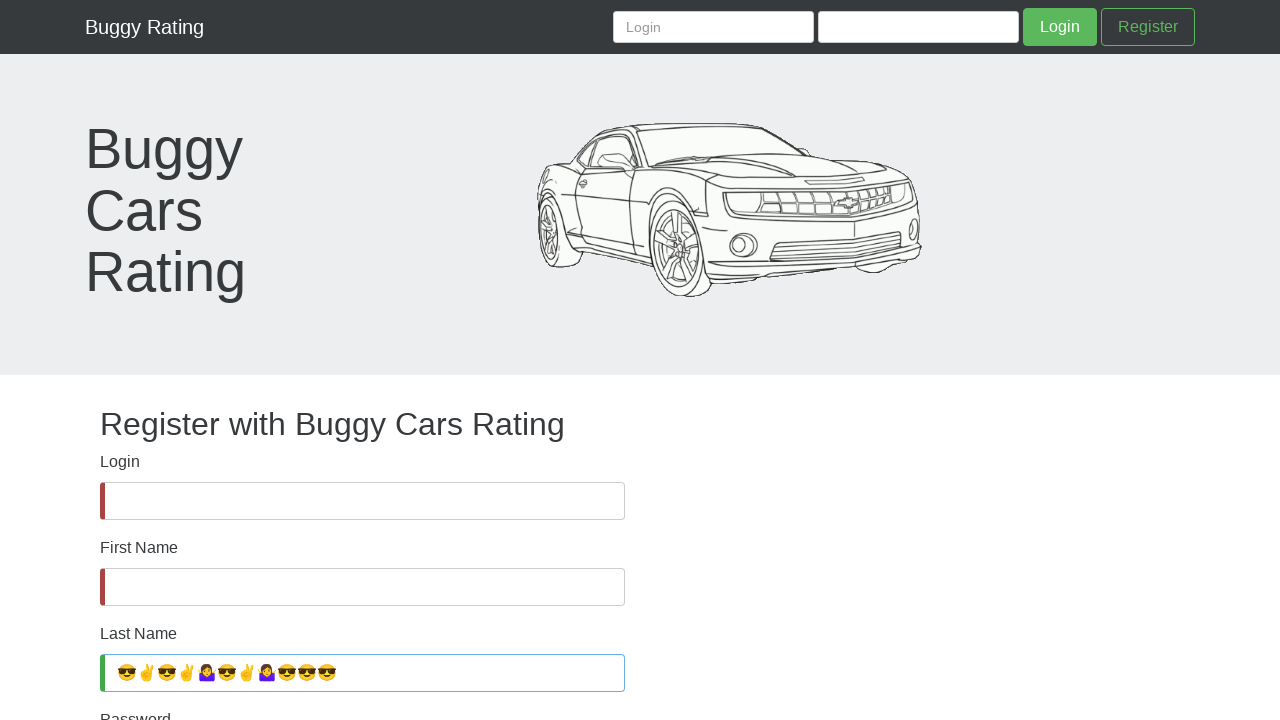

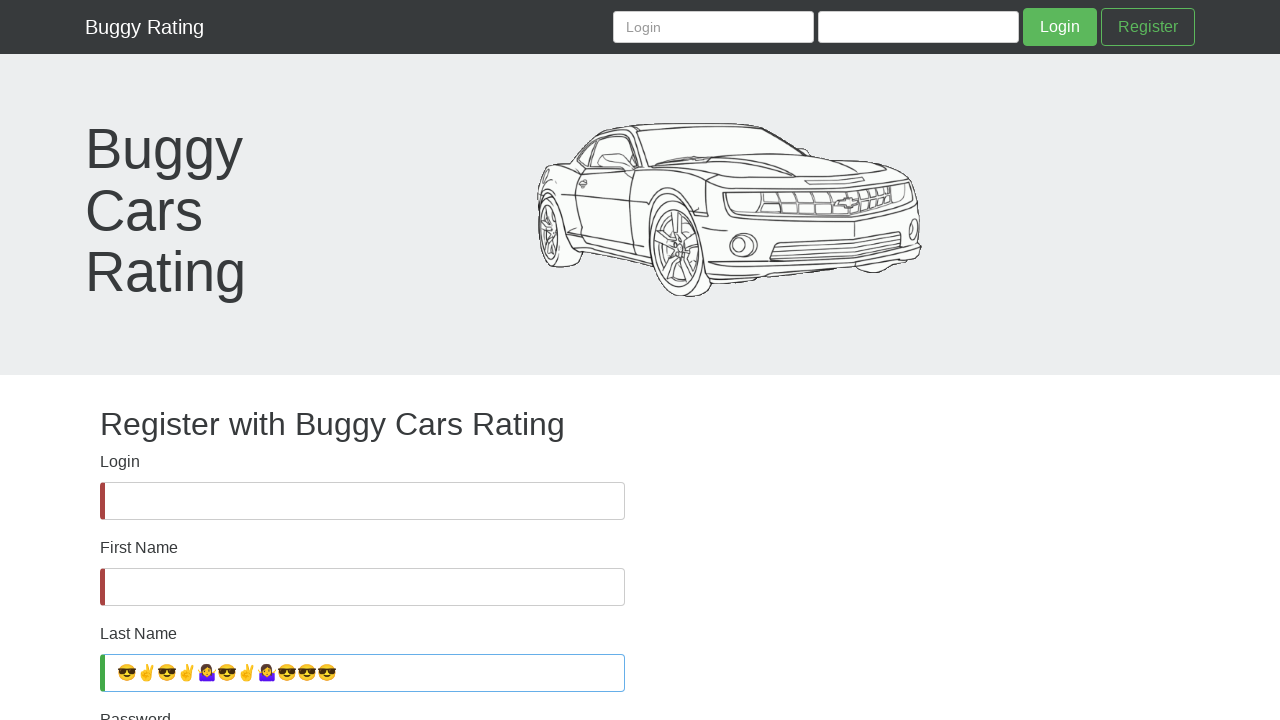